Opens the Mindrisers website, maximizes the browser window, and extracts the page title to verify the page loaded successfully

Starting URL: https://www.mindrisers.com.np/

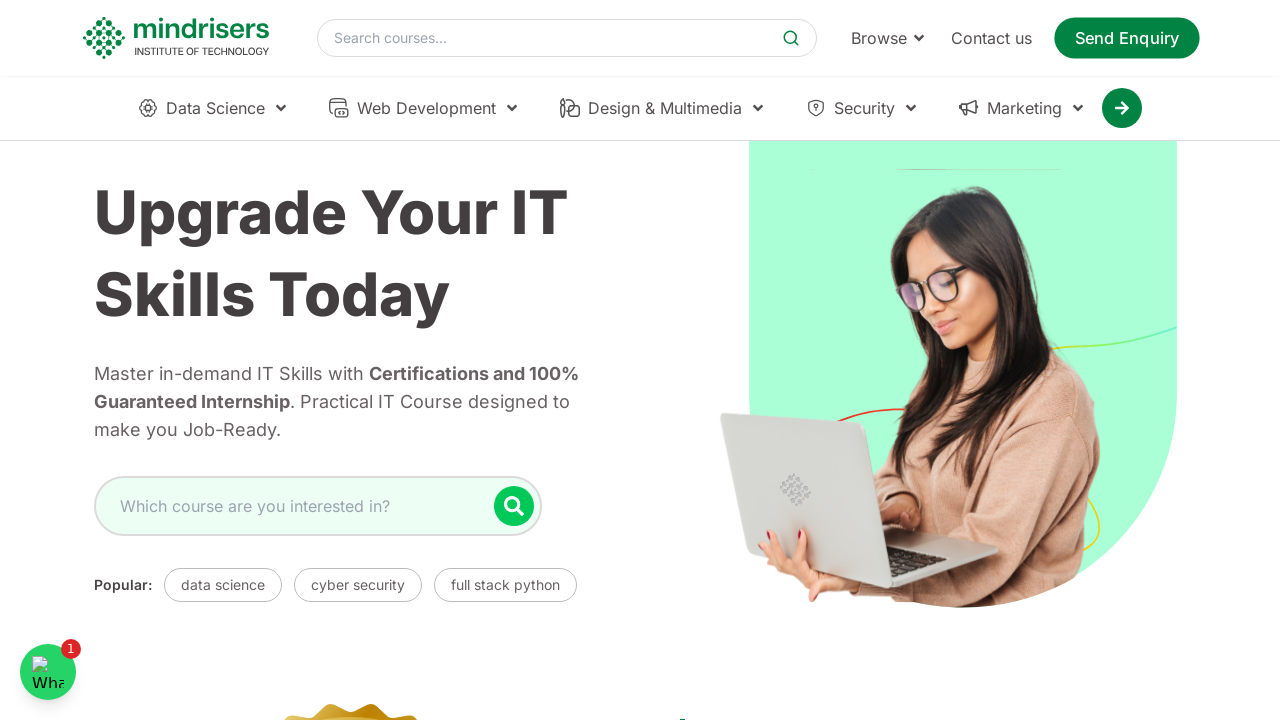

Waited for page to fully load (domcontentloaded state)
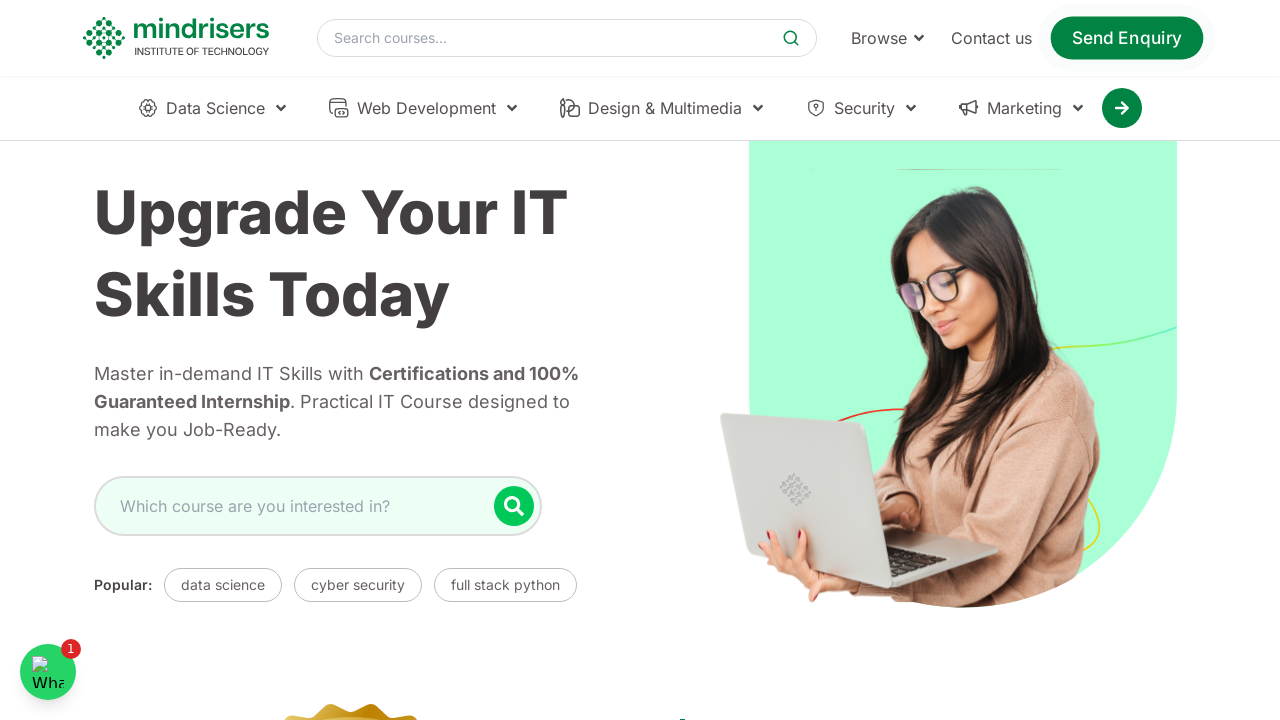

Extracted page title: Best IT Training Institute in kathmandu, Nepal | Mindrisers Institute of Technology
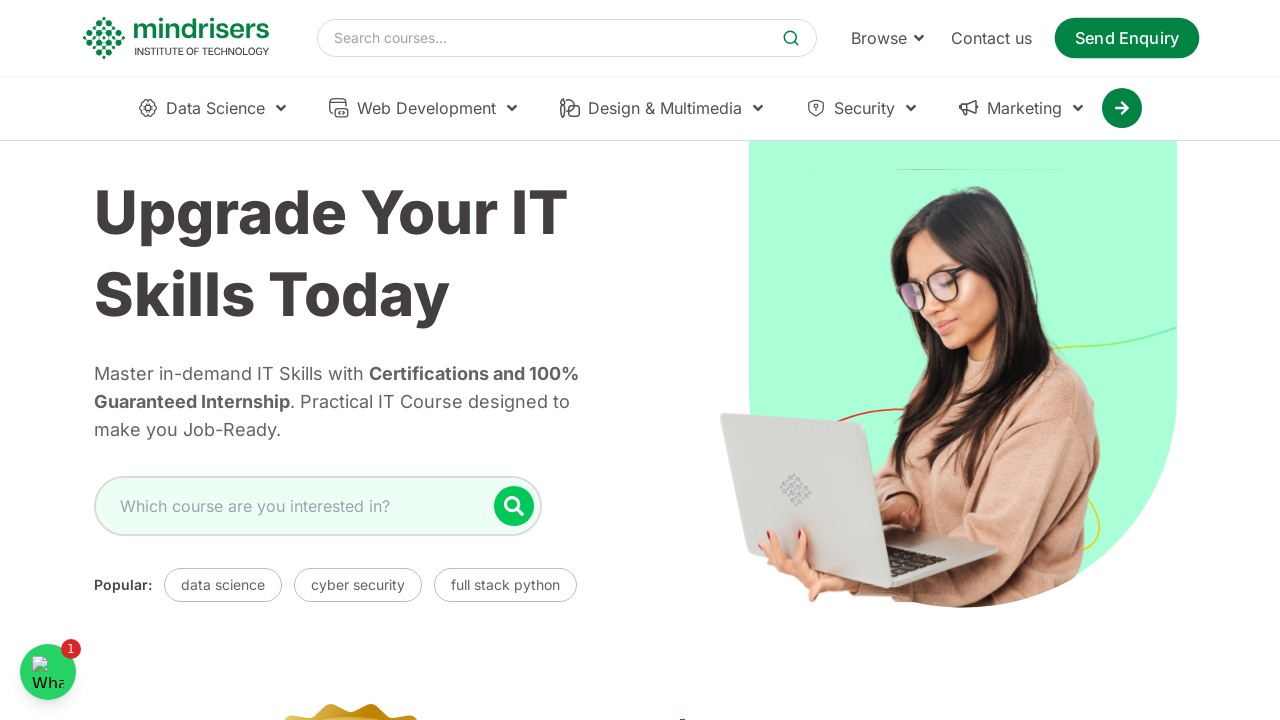

Printed website title to console
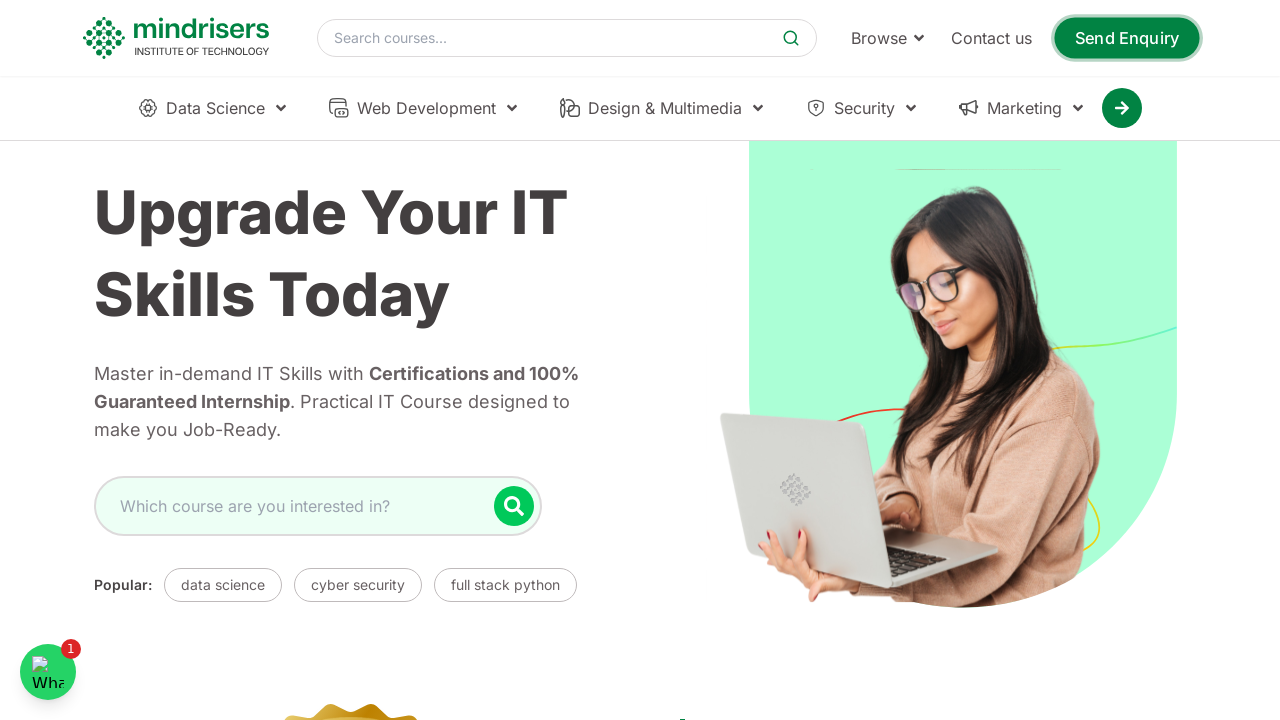

Script execution completed successfully
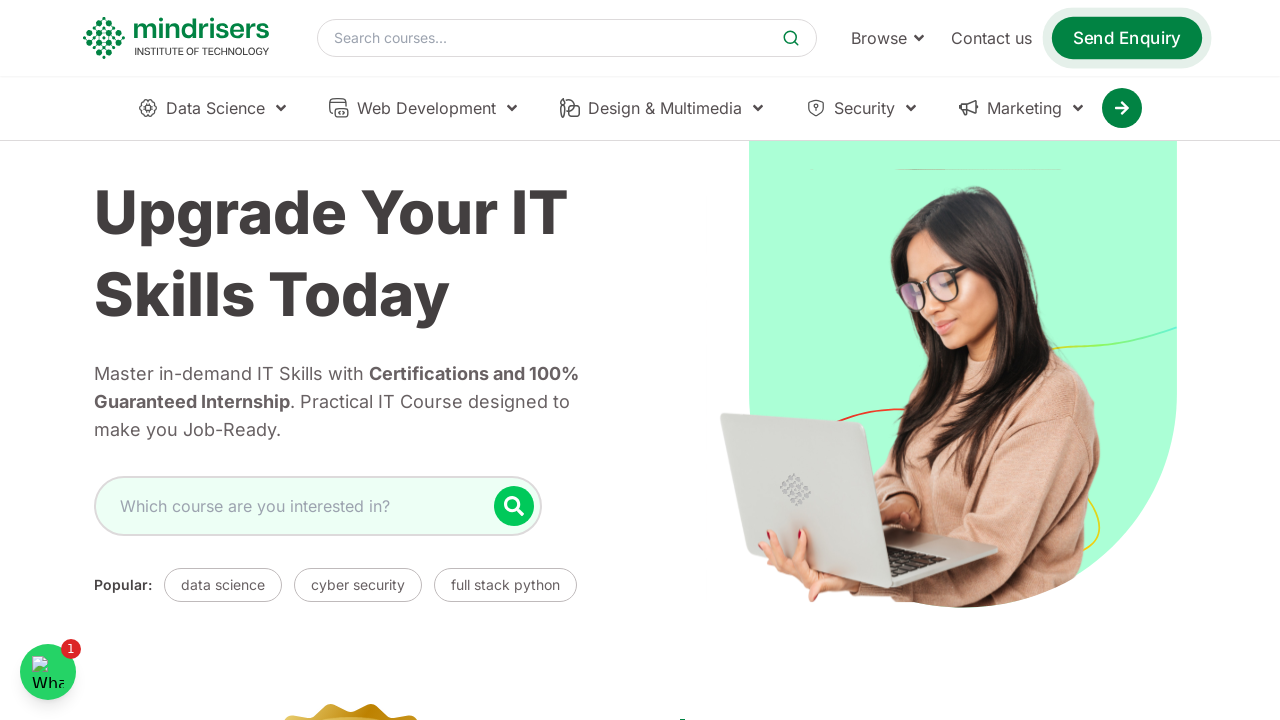

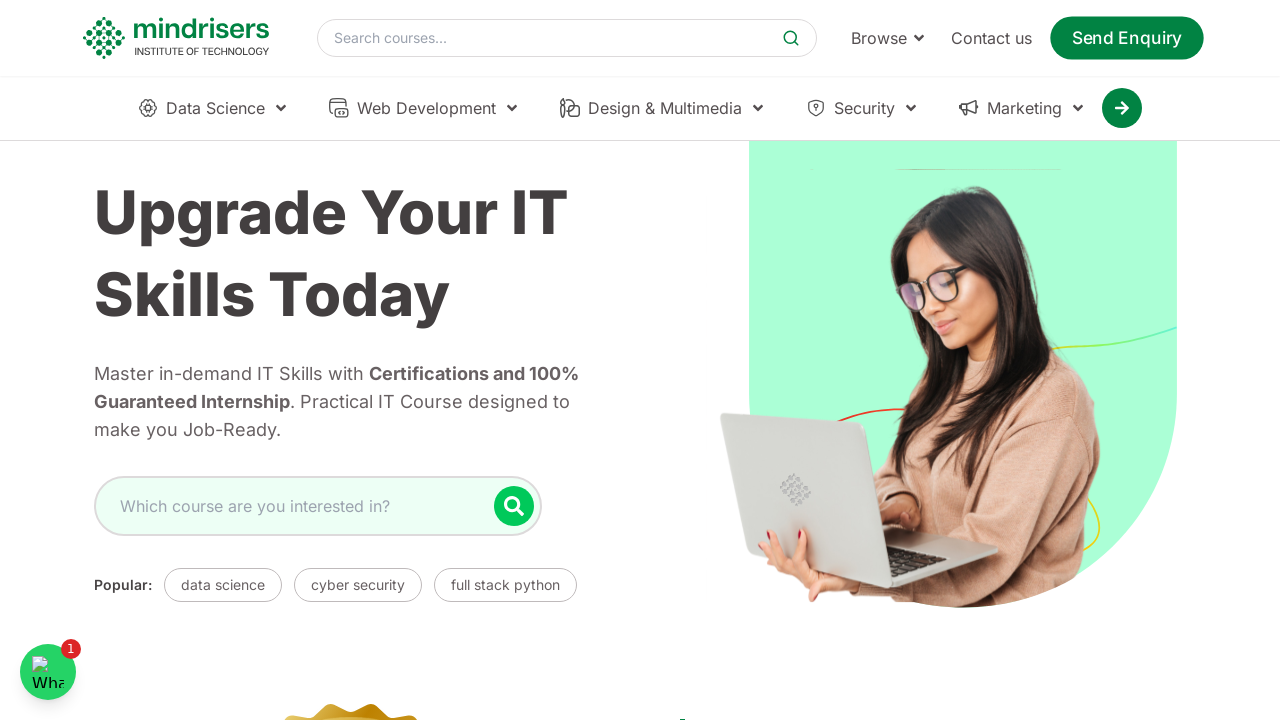